Tests basic form interactions including clicking a link, entering text, clearing a field, and submitting a form

Starting URL: https://bonigarcia.dev/selenium-webdriver-java/

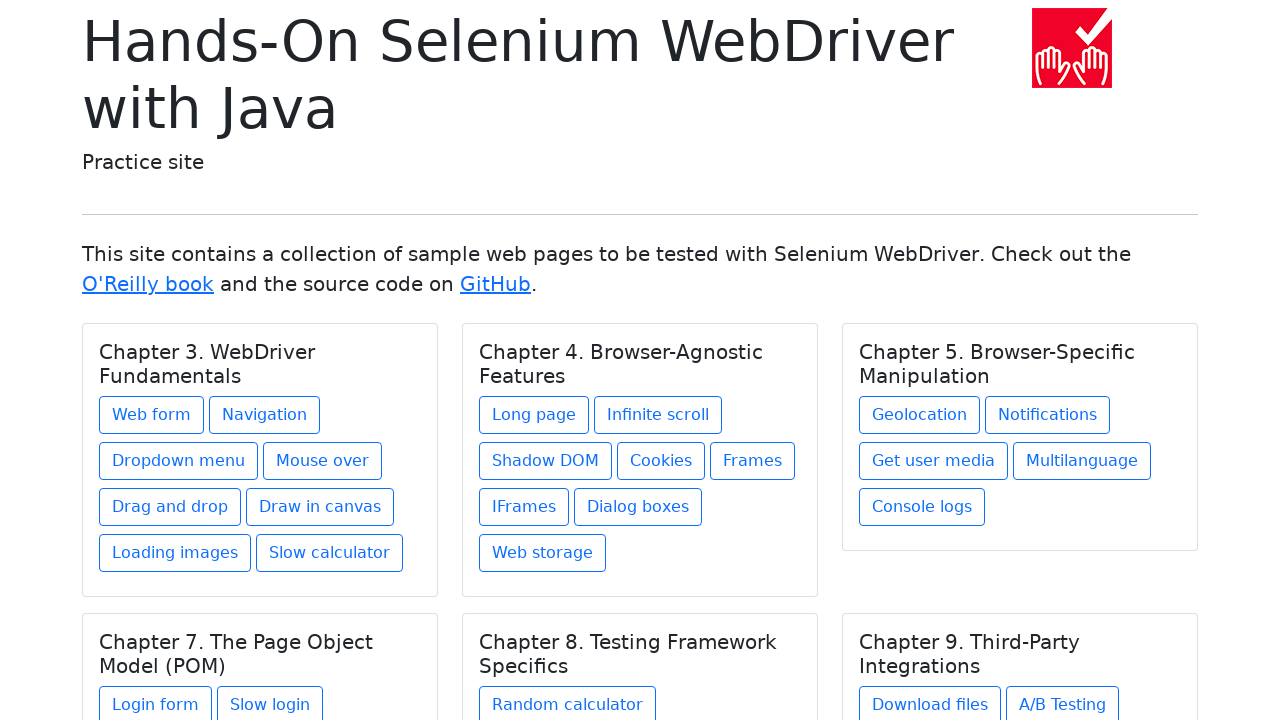

Clicked on Web form link at (152, 415) on text='Web form'
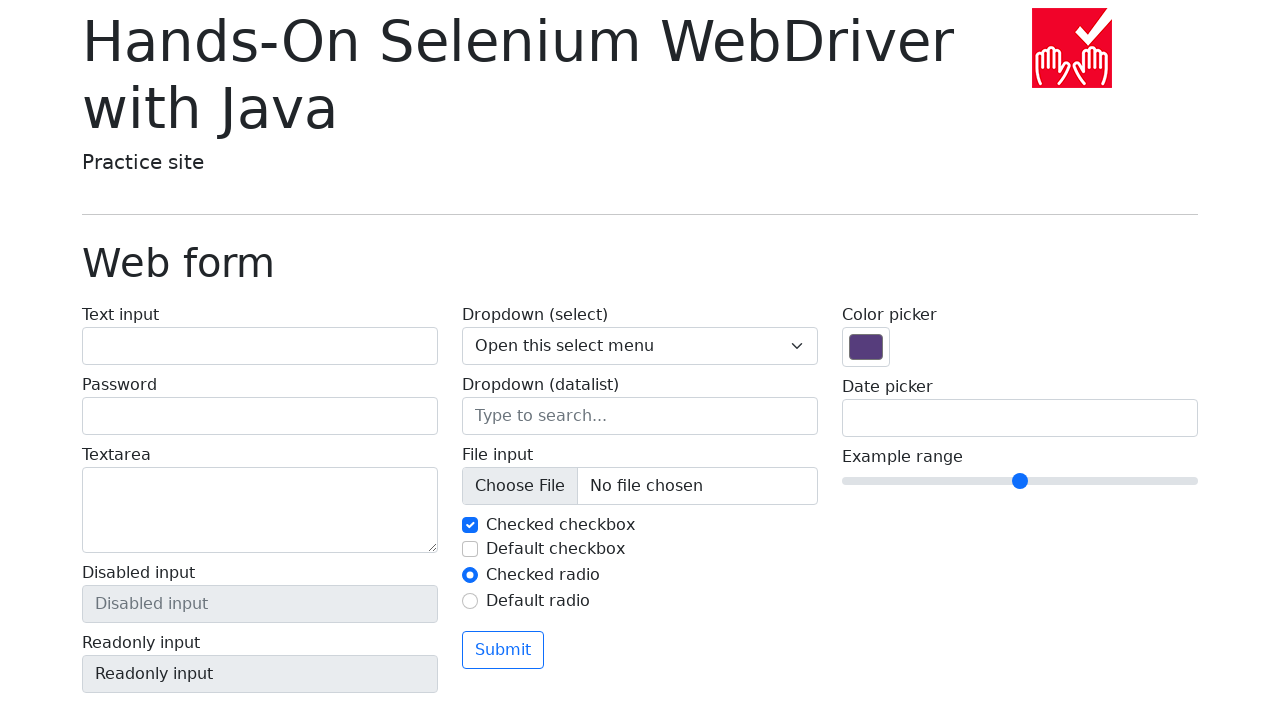

Entered 'Prathamesh' in text field on #my-text-id
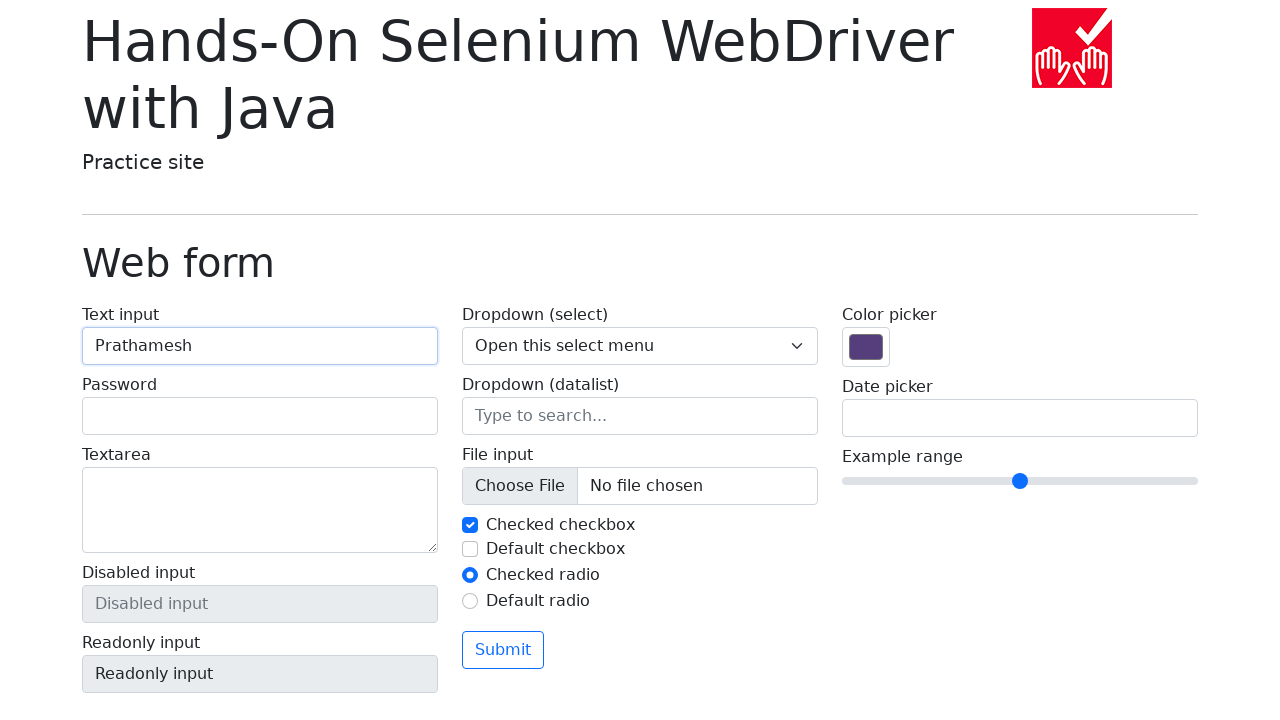

Cleared the text field on #my-text-id
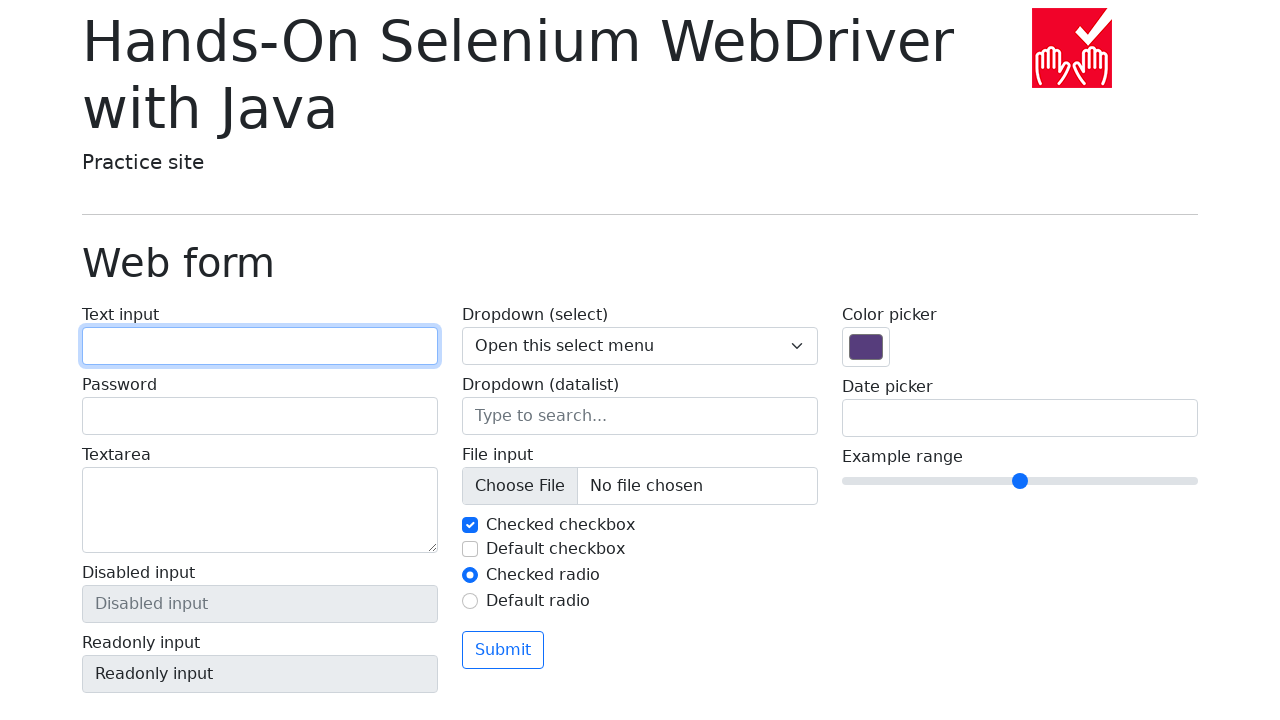

Submitted the form at (503, 650) on xpath=//button[normalize-space()='Submit']
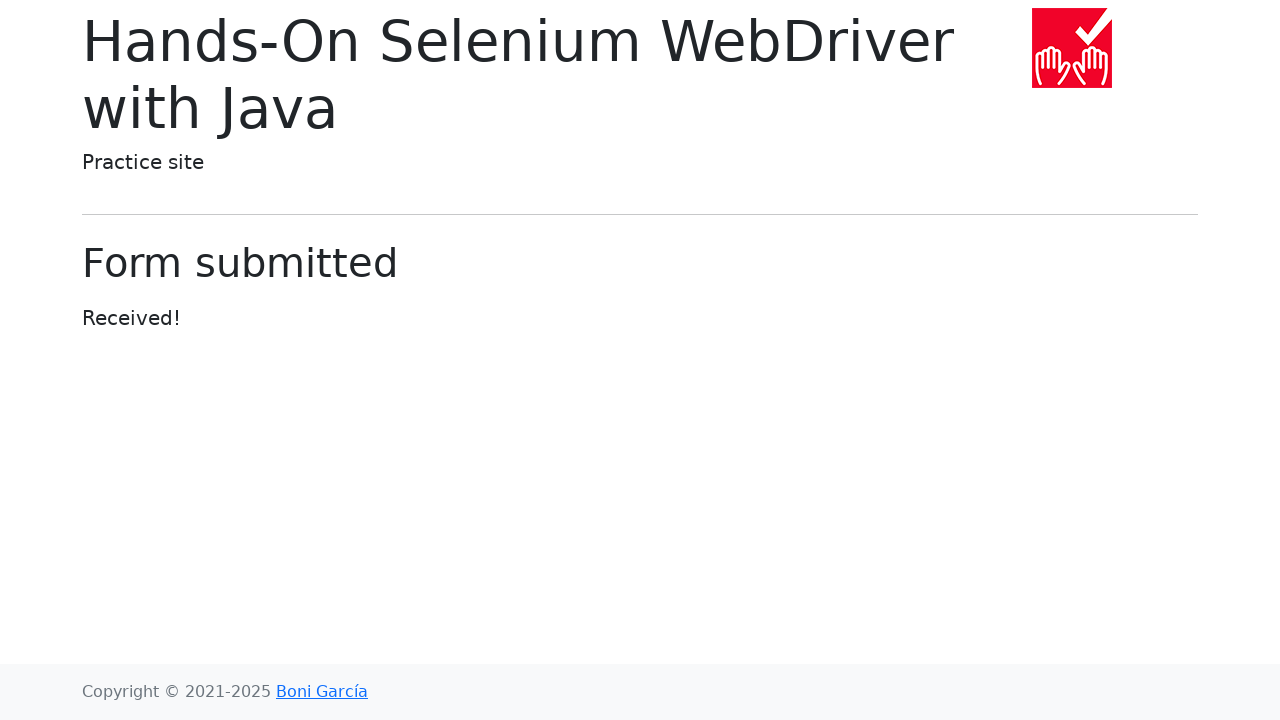

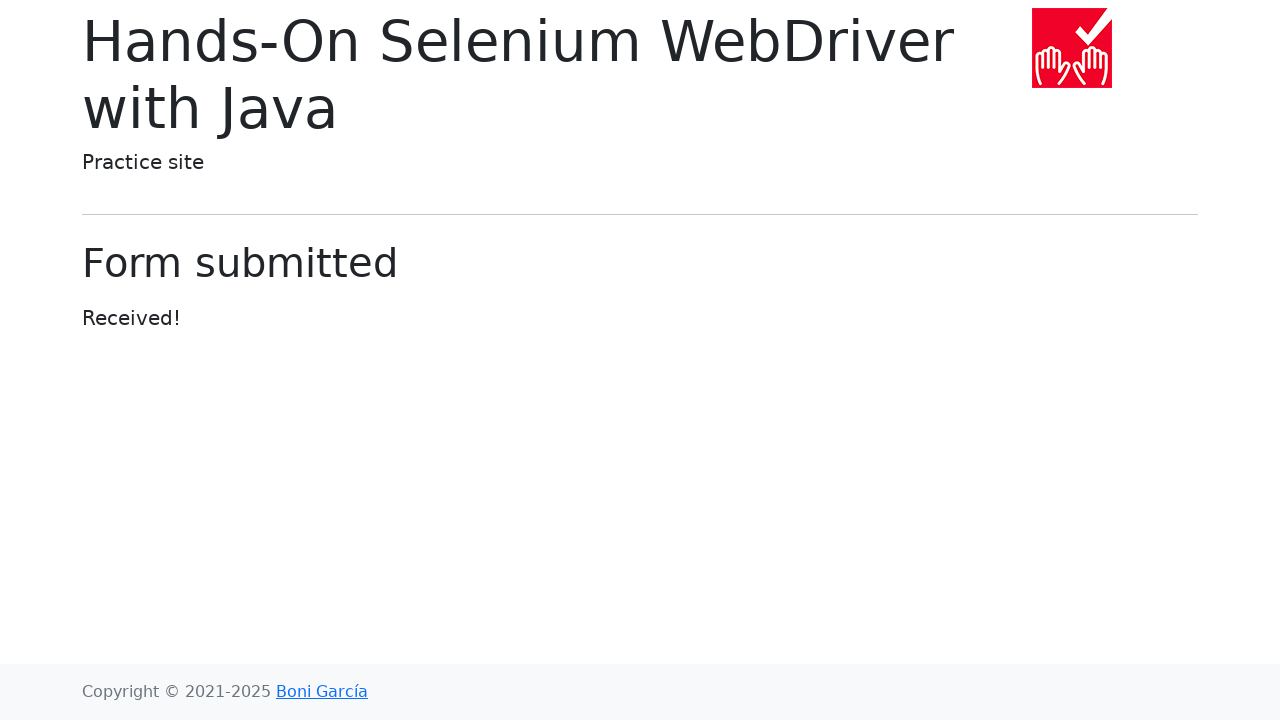